Tests registration form by filling in first name, last name, username, and password fields, then navigates to login page

Starting URL: https://www.tutorialspoint.com/selenium/practice/register.php

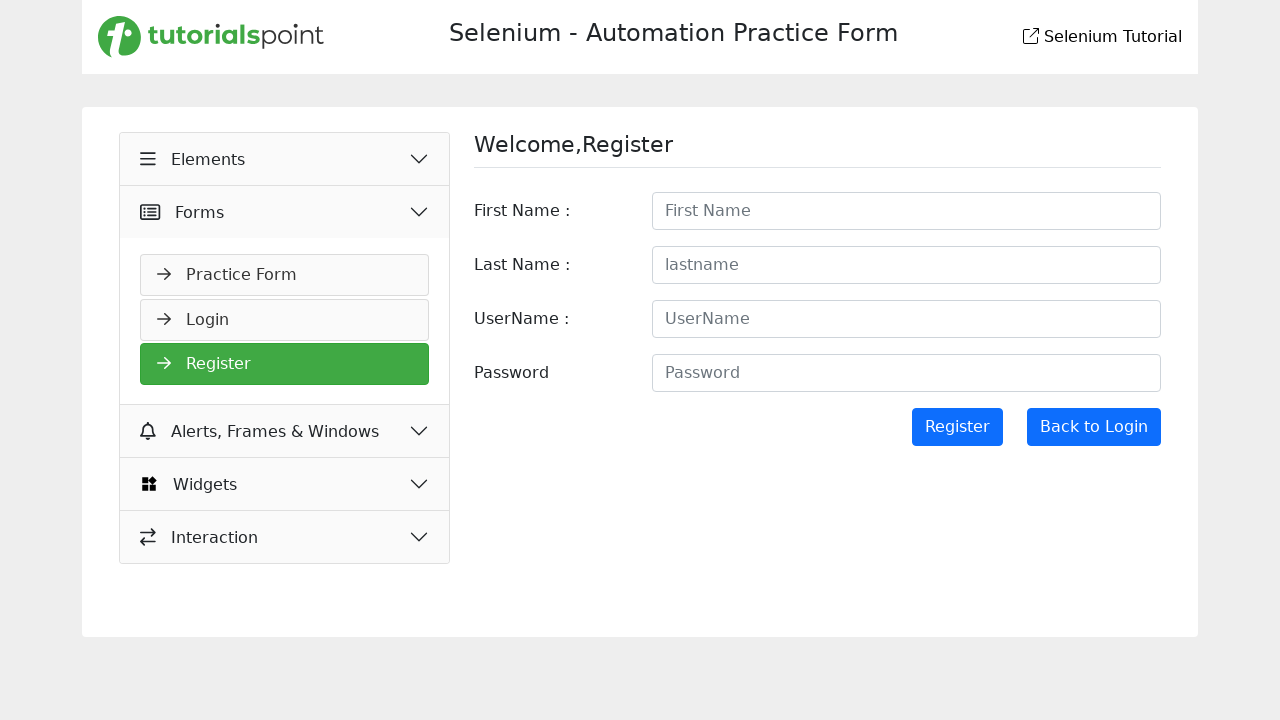

Filled first name field with 'Aishwarya' on #firstname
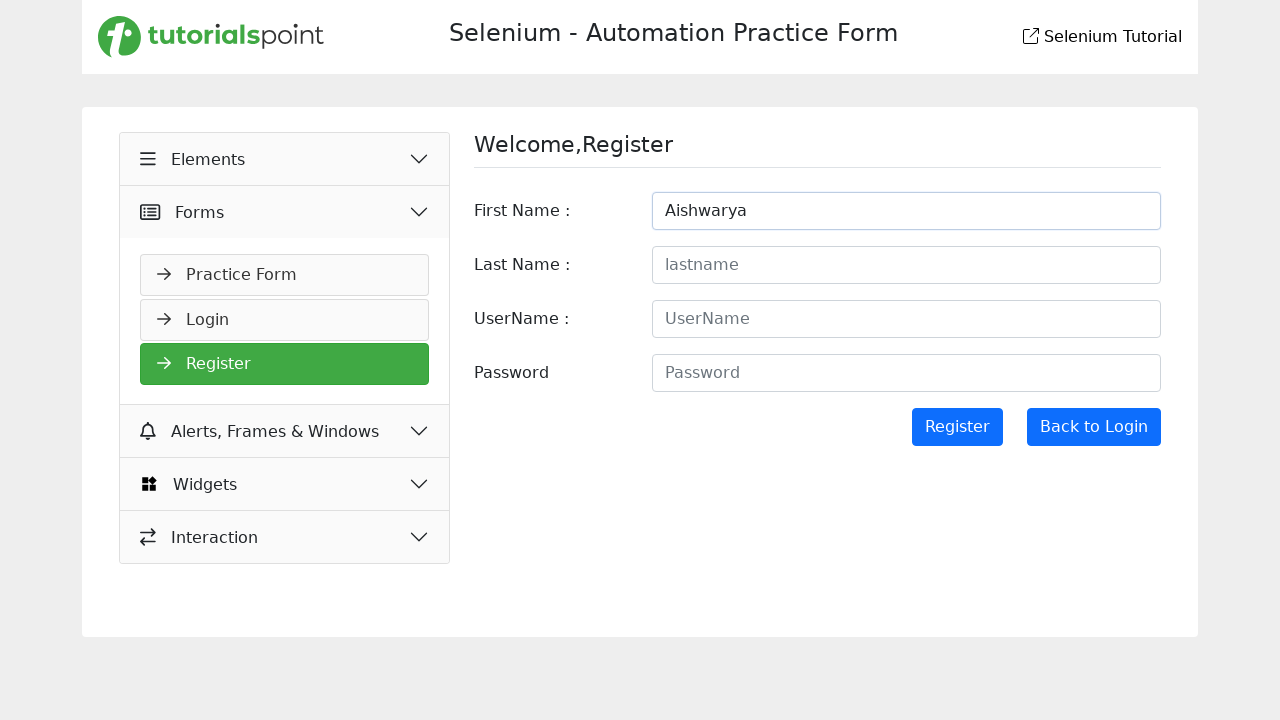

Filled last name field with 'Shetty' on #lastname
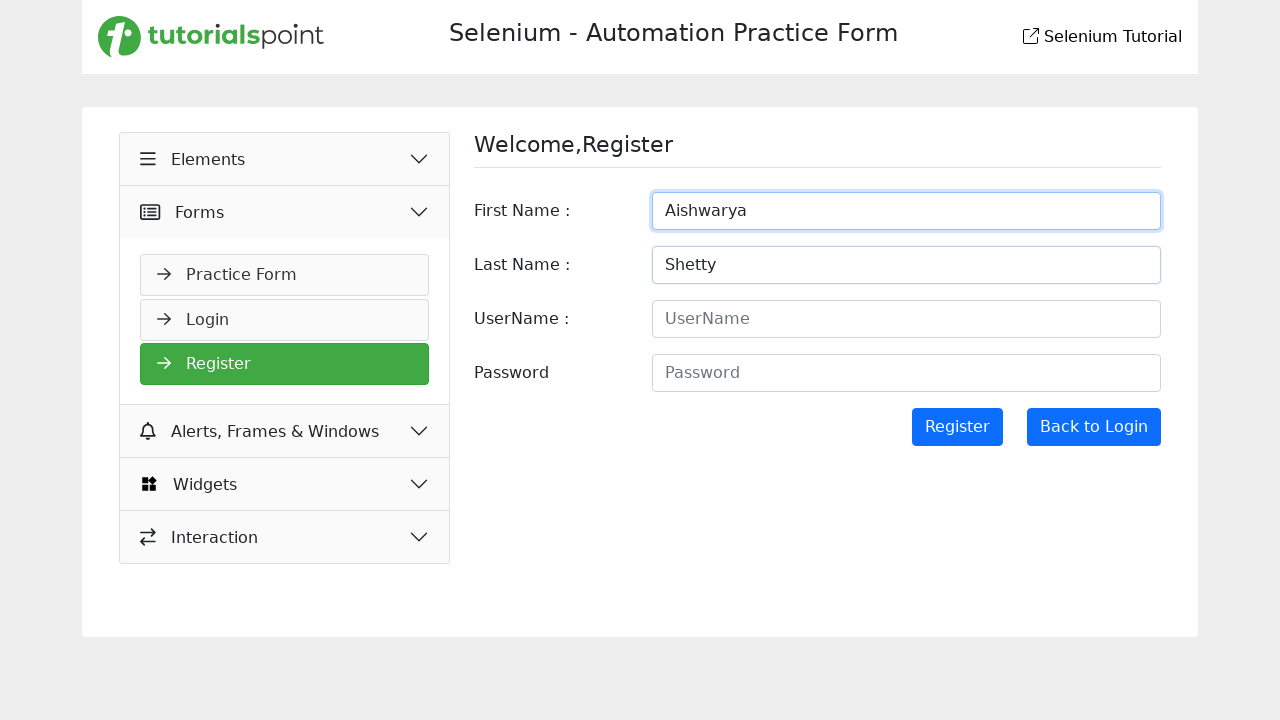

Filled username field with 'AS' on //input[@id='username']
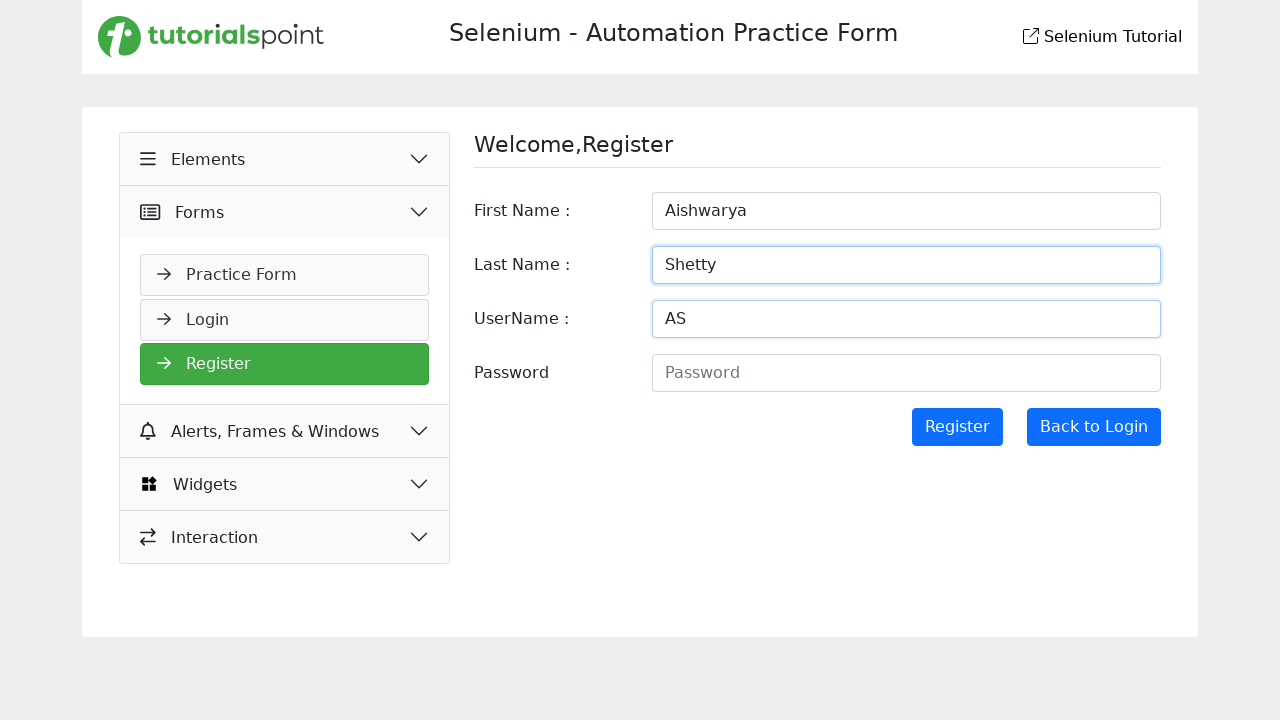

Filled password field with 'AS' on //input[@id='password']
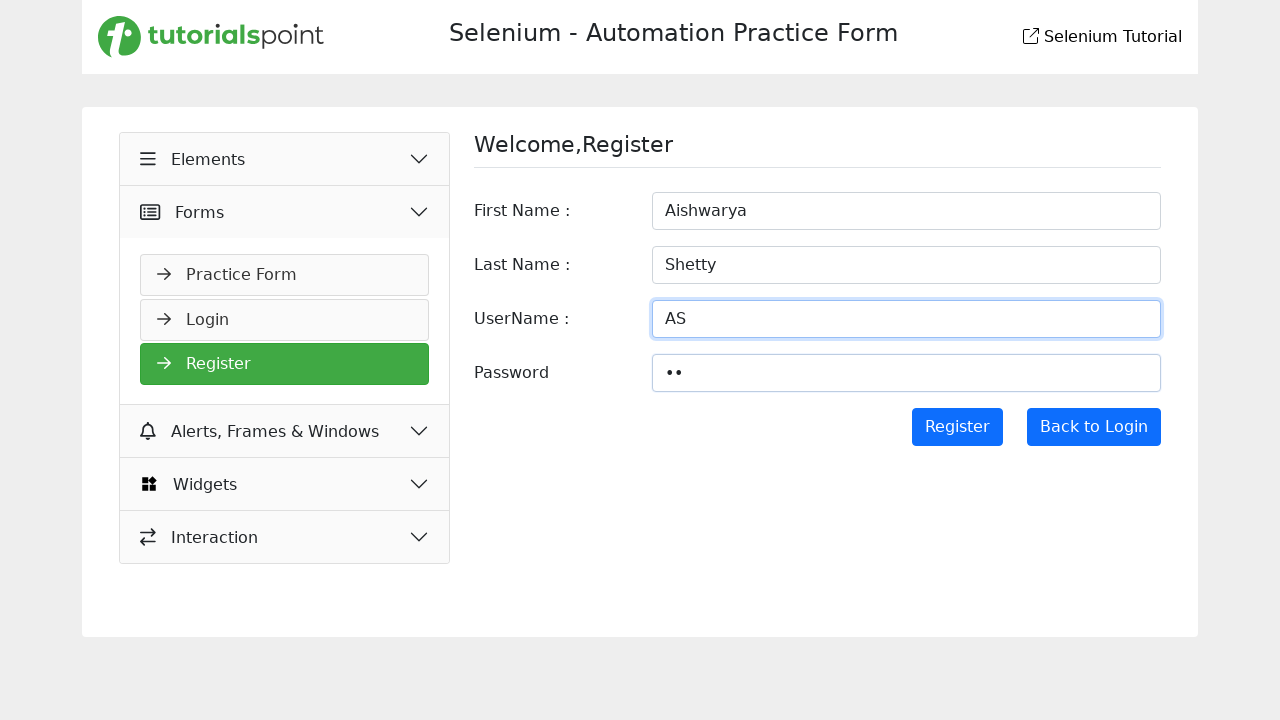

Clicked 'Back to Login' link to navigate to login page at (1094, 427) on text=Back to Login
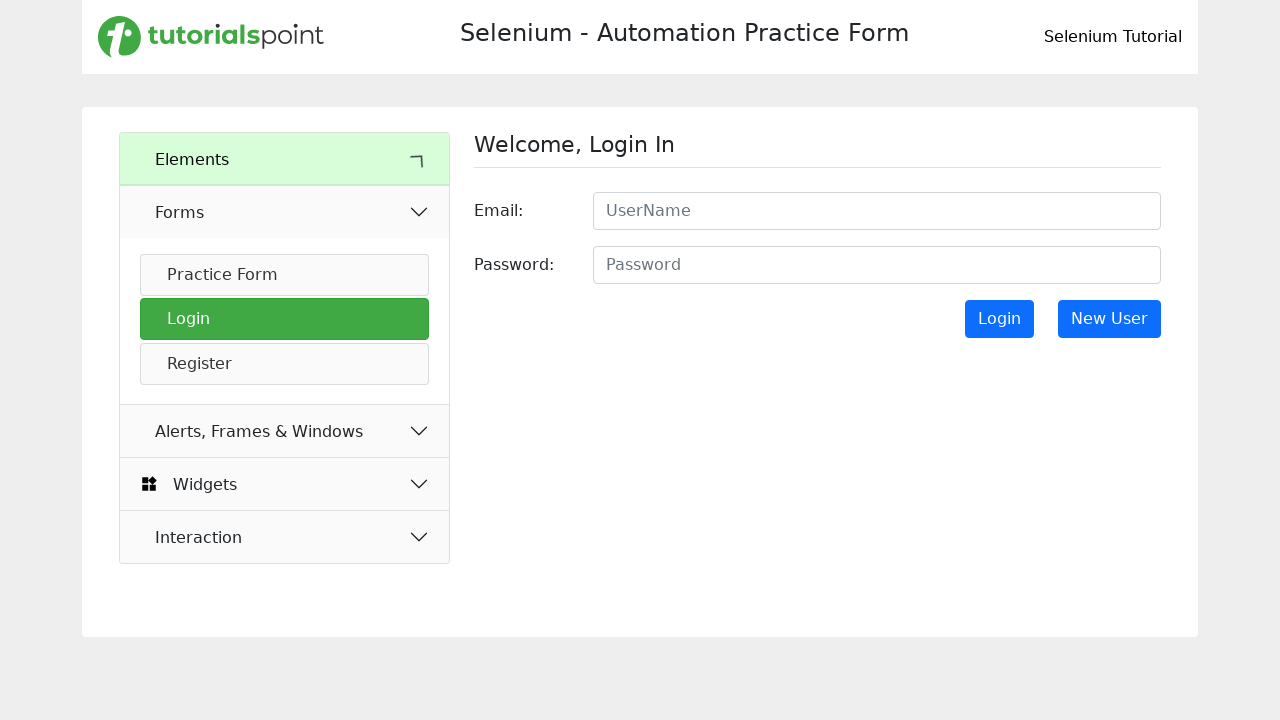

Accordion button element loaded on page
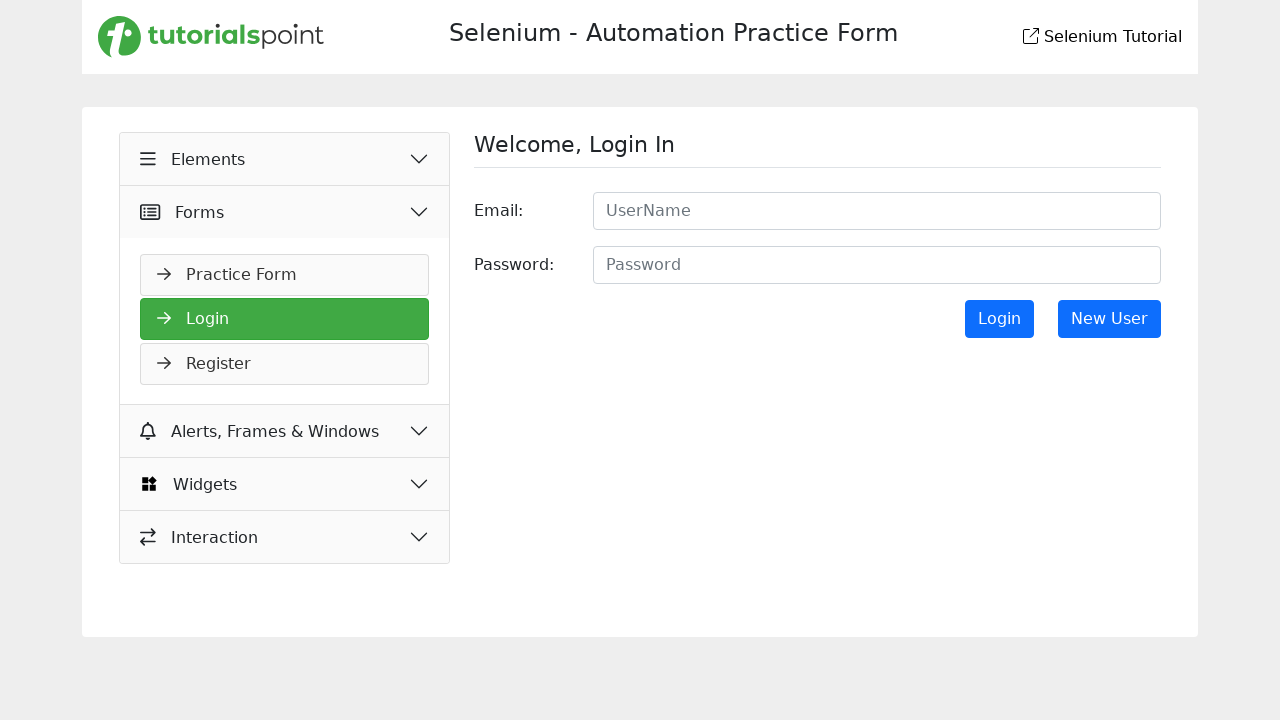

Clicked accordion button at (285, 159) on button.accordion-button
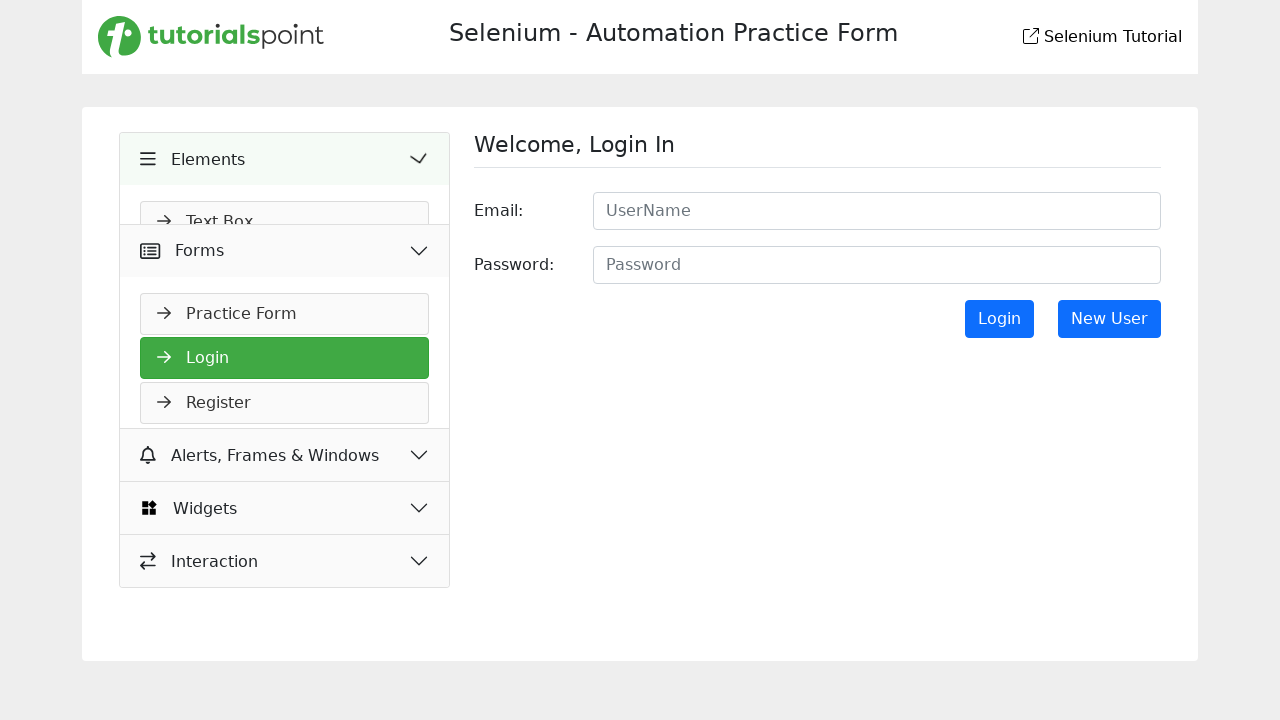

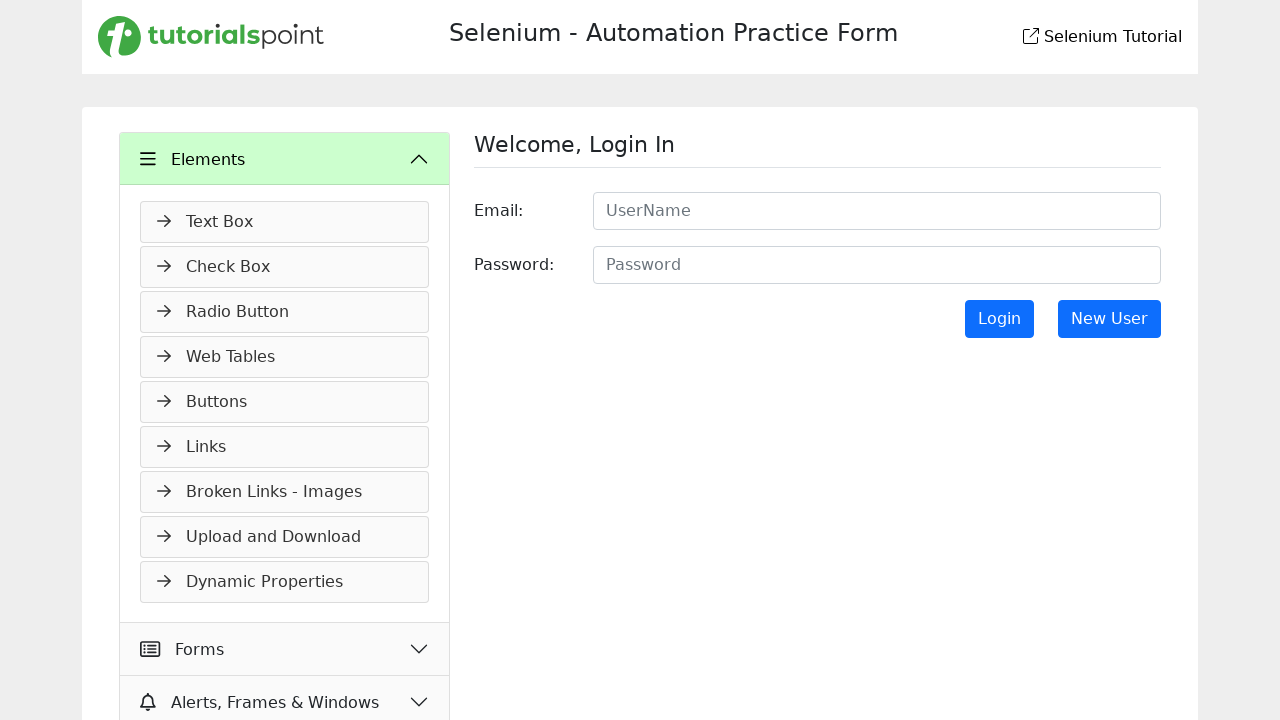